Tests drag and drop functionality using click-and-hold, move, and release actions to move a draggable element onto a droppable target

Starting URL: https://jqueryui.com/droppable/

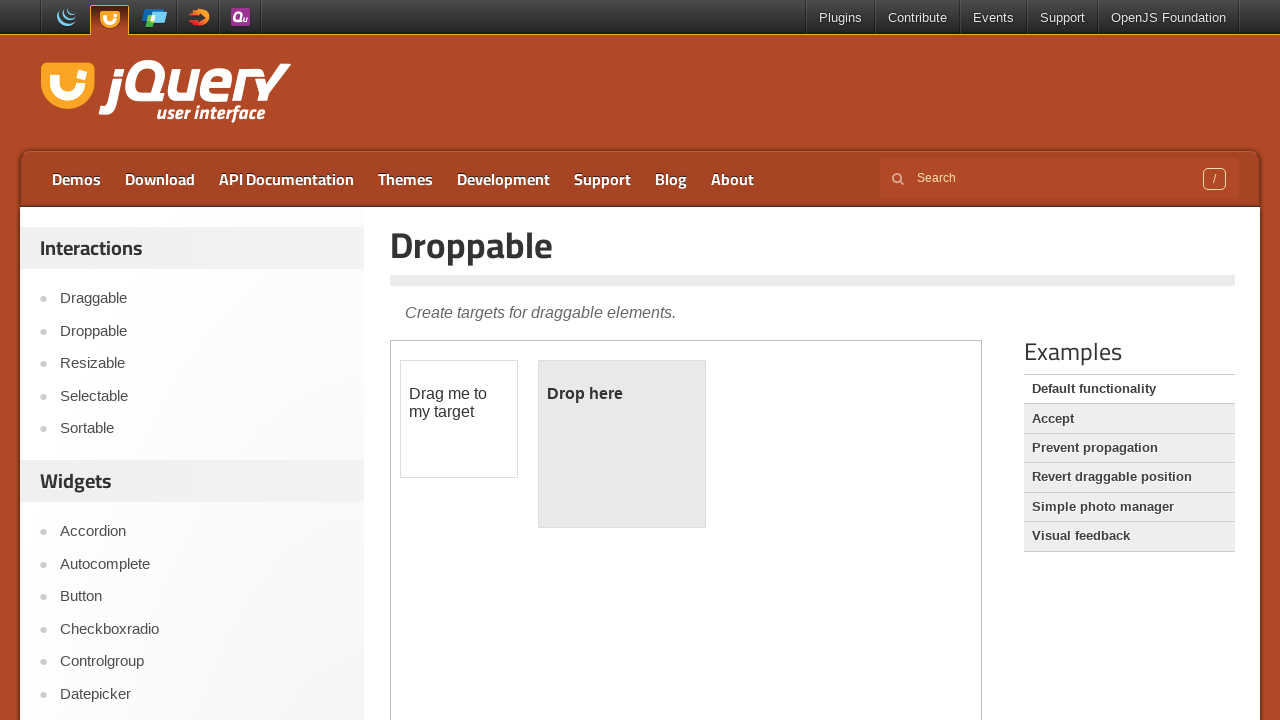

Located iframe containing drag and drop elements
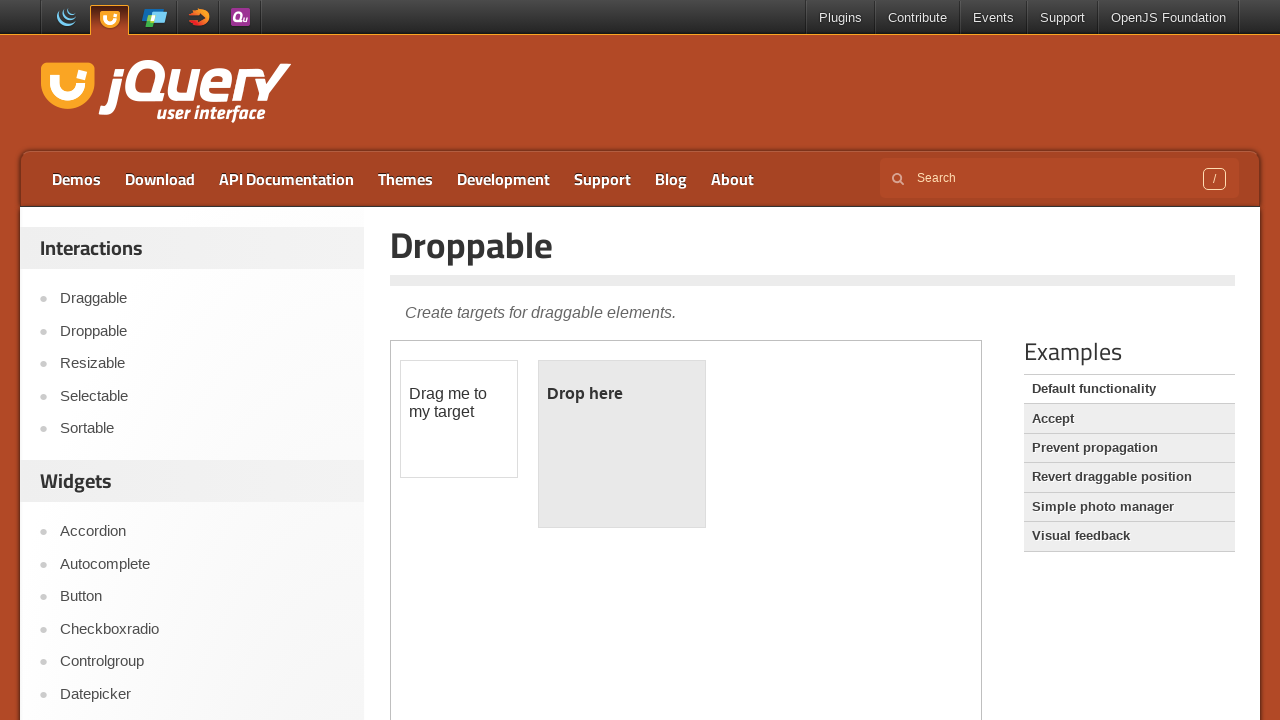

Located draggable element with id 'draggable'
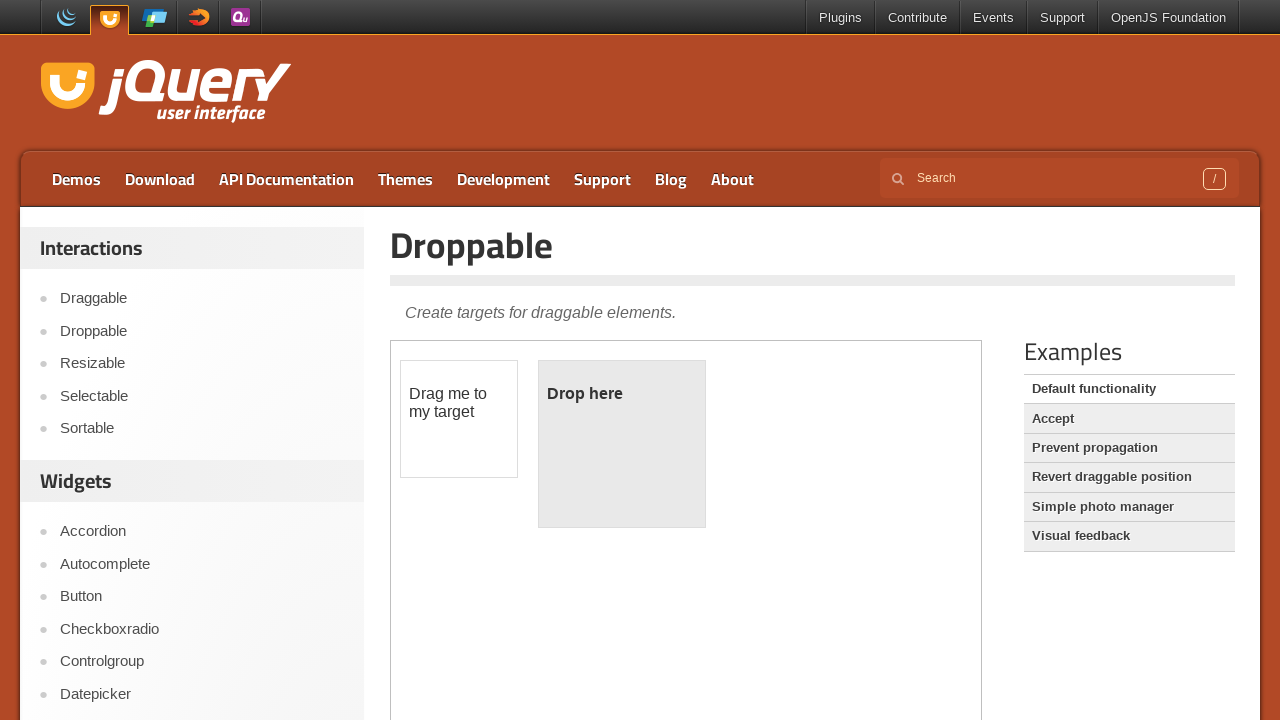

Located droppable target element with id 'droppable'
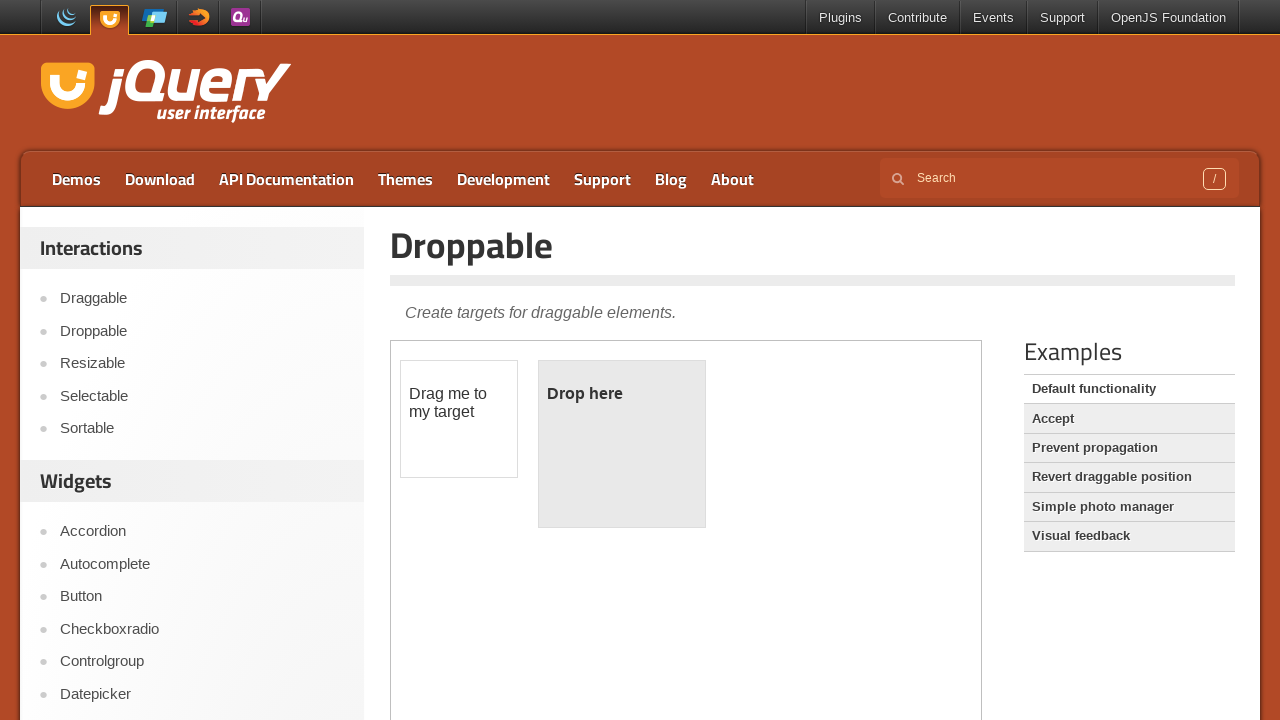

Dragged element onto droppable target at (622, 444)
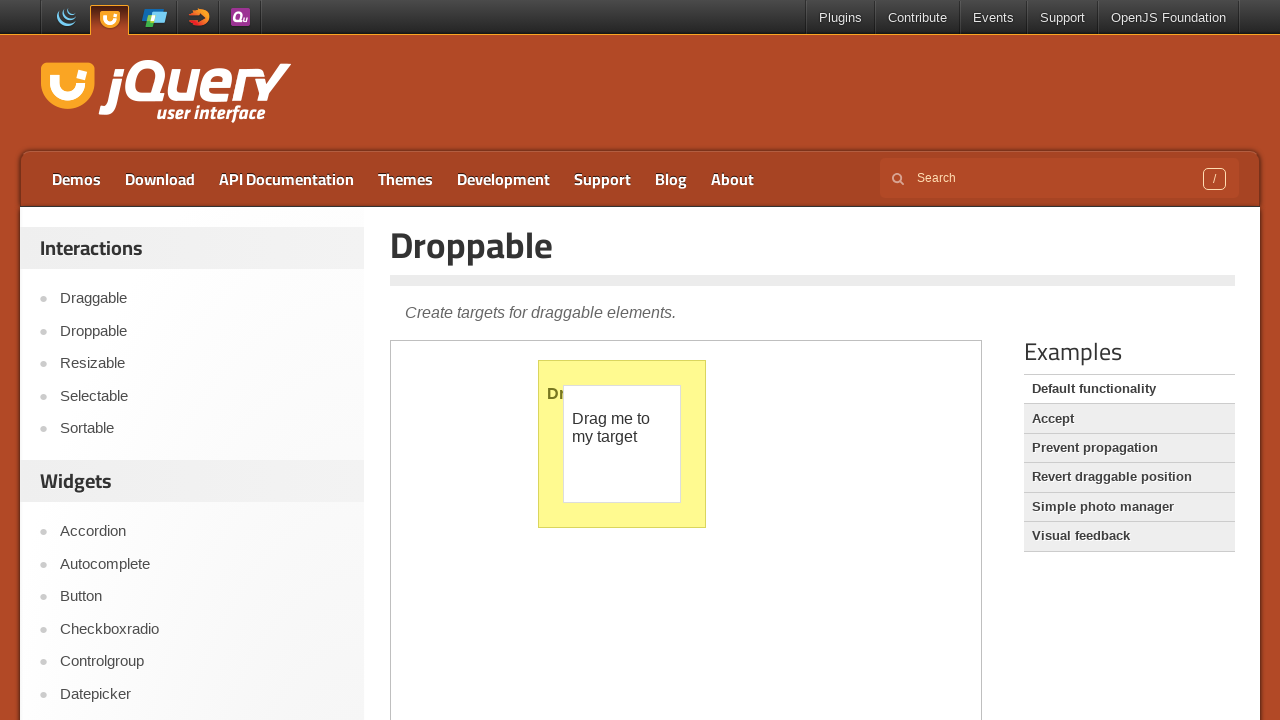

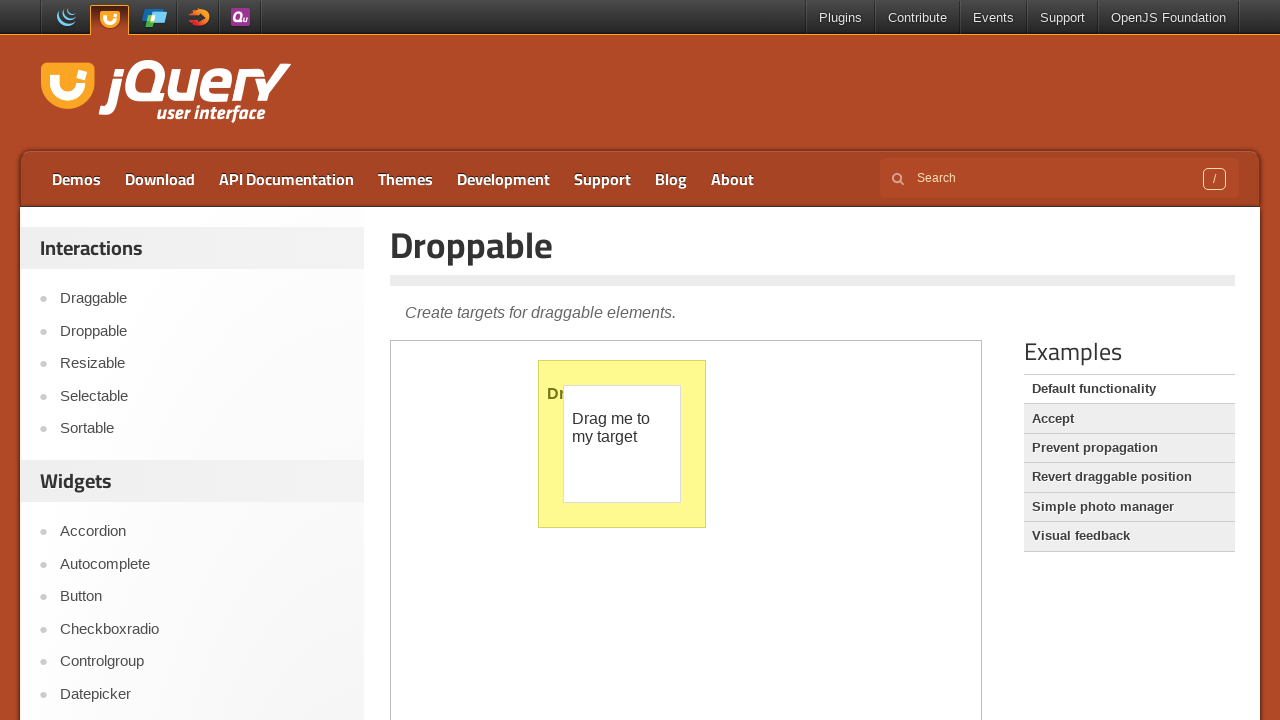